Waits for a specific price to appear, clicks a book button, calculates a mathematical result based on a displayed value, and submits the answer

Starting URL: http://suninjuly.github.io/explicit_wait2.html

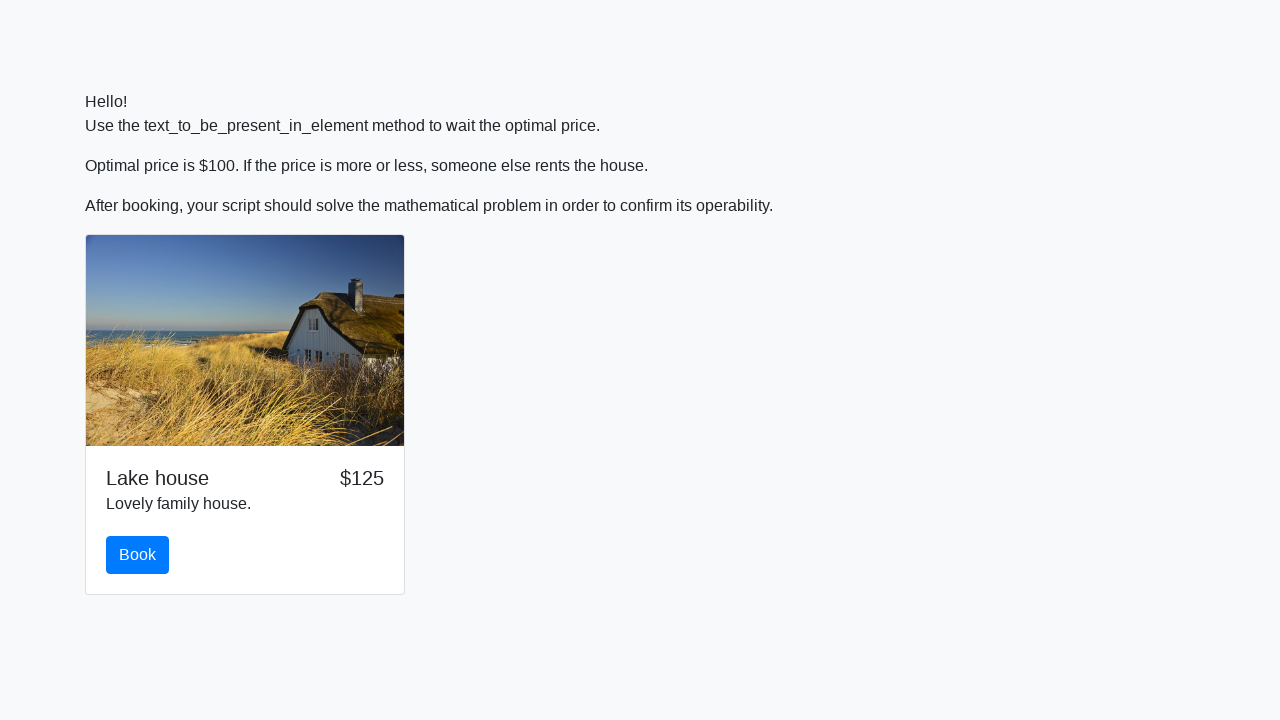

Waited for price to reach $100
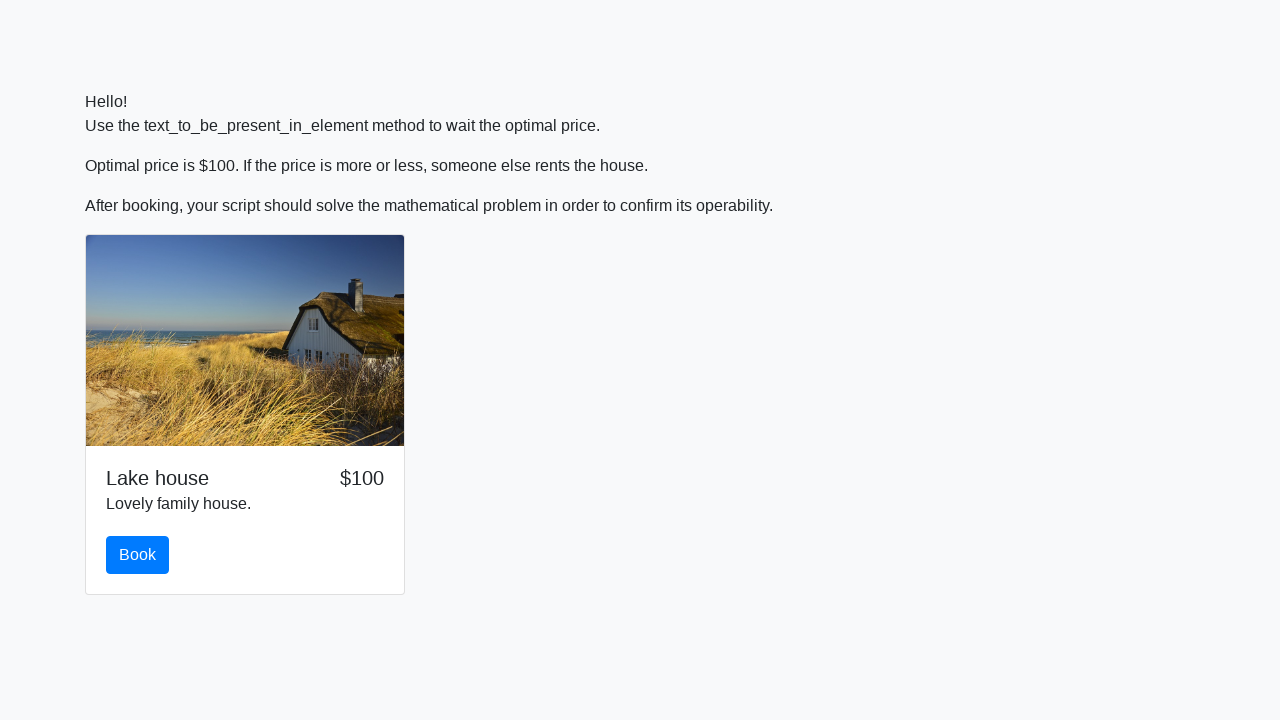

Clicked the book button at (138, 555) on #book
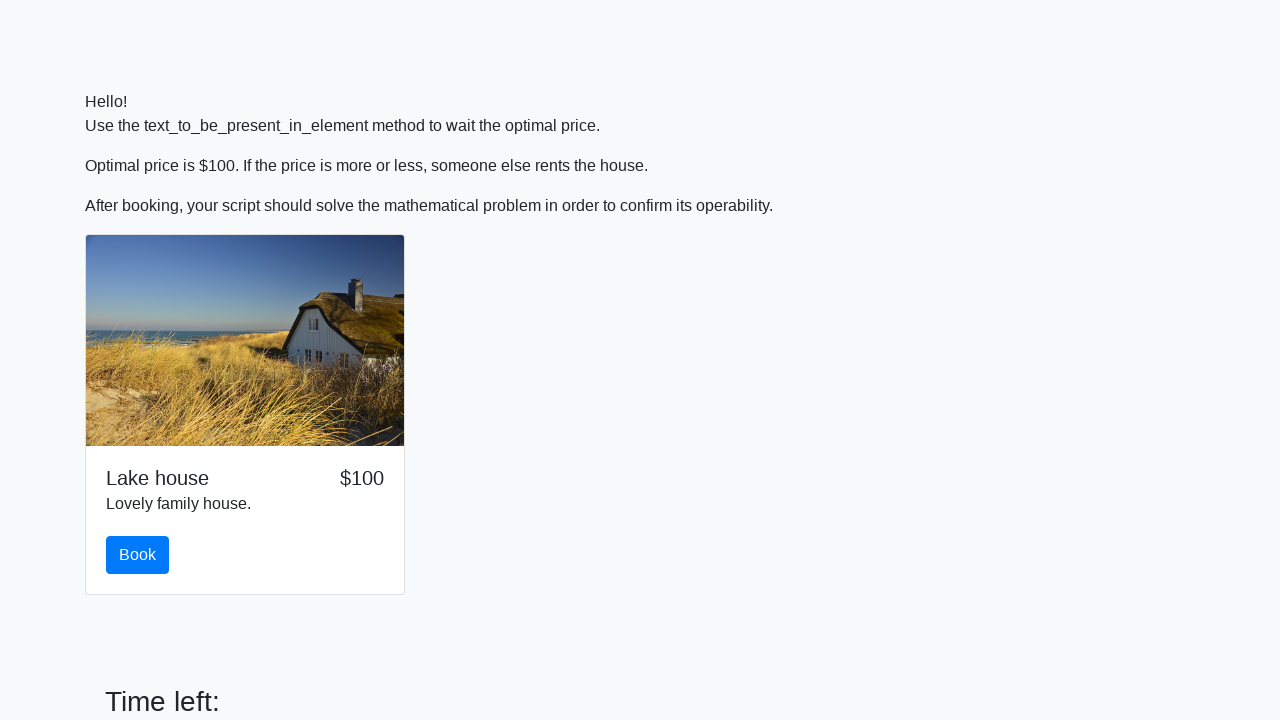

Retrieved input value: 36
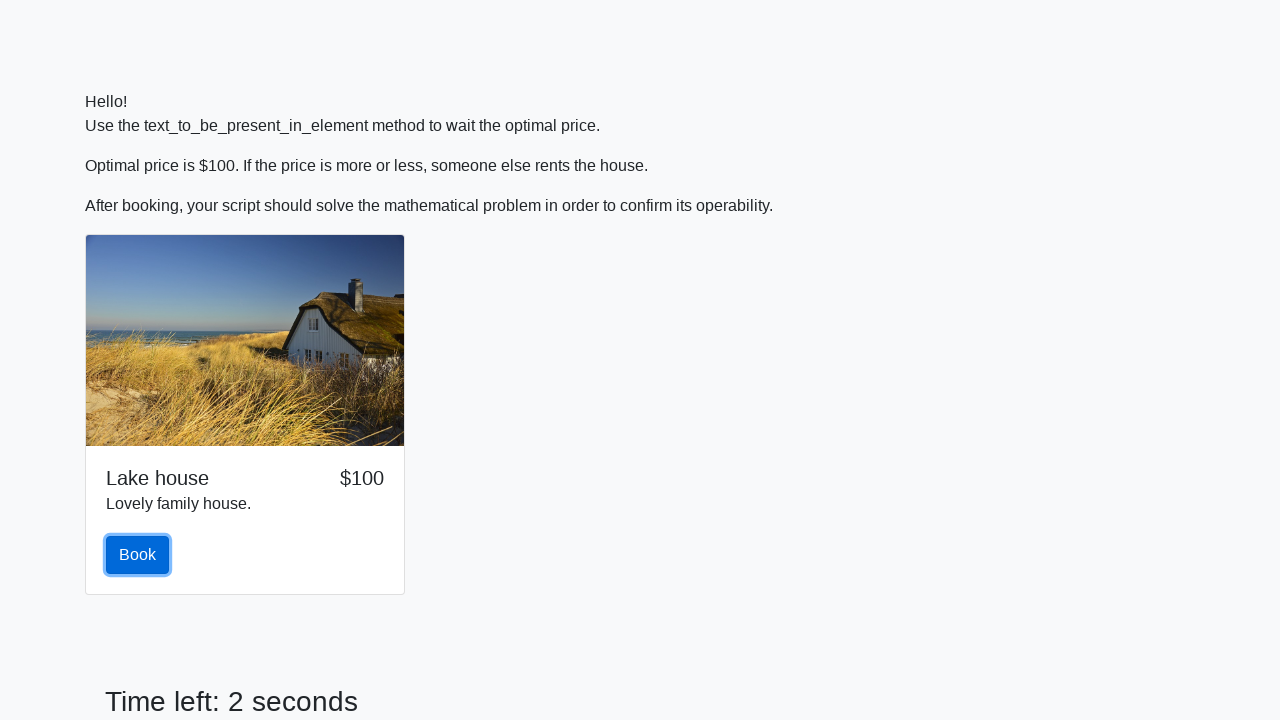

Calculated result: 2.4766515232412916
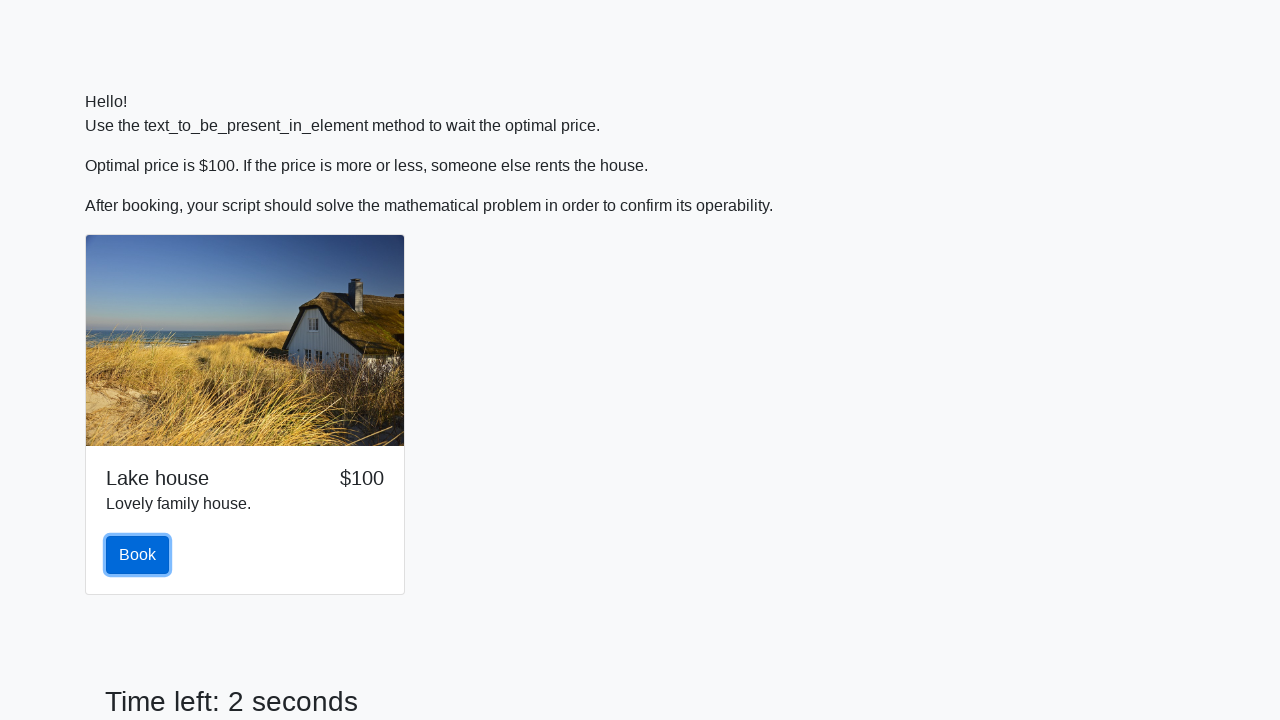

Filled answer field with calculated value on #answer
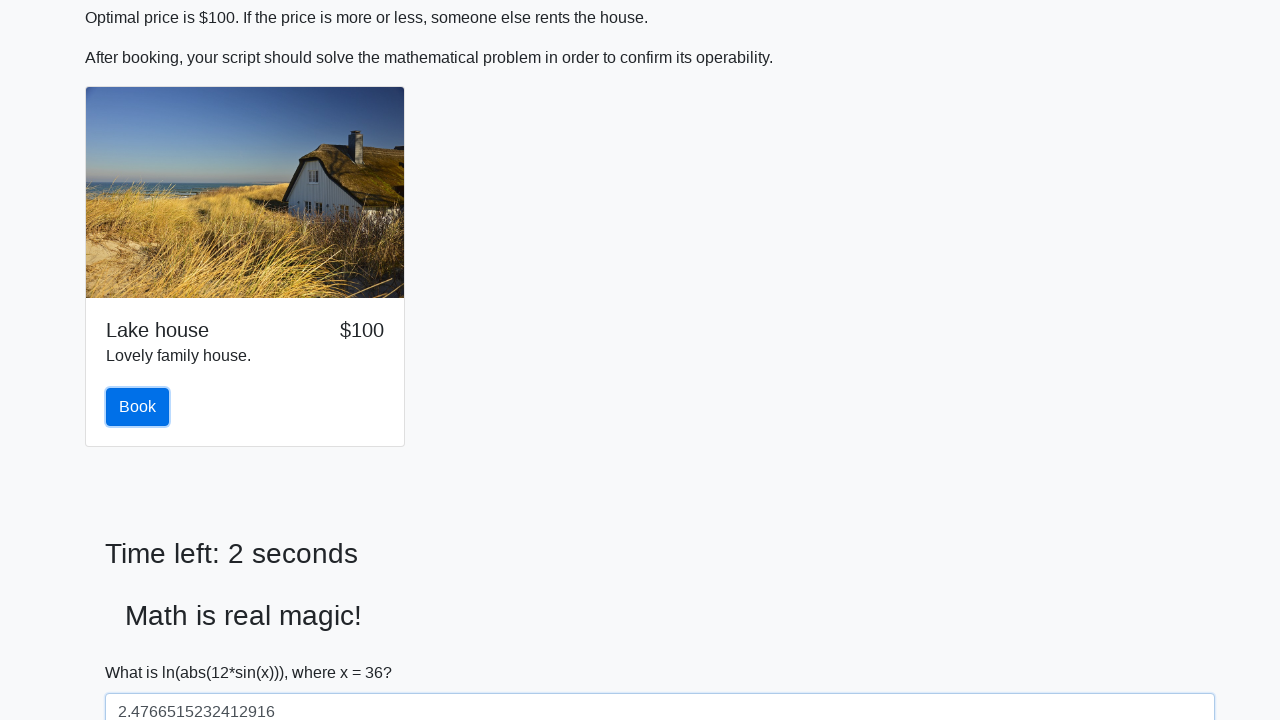

Clicked submit button to submit answer at (143, 651) on #solve
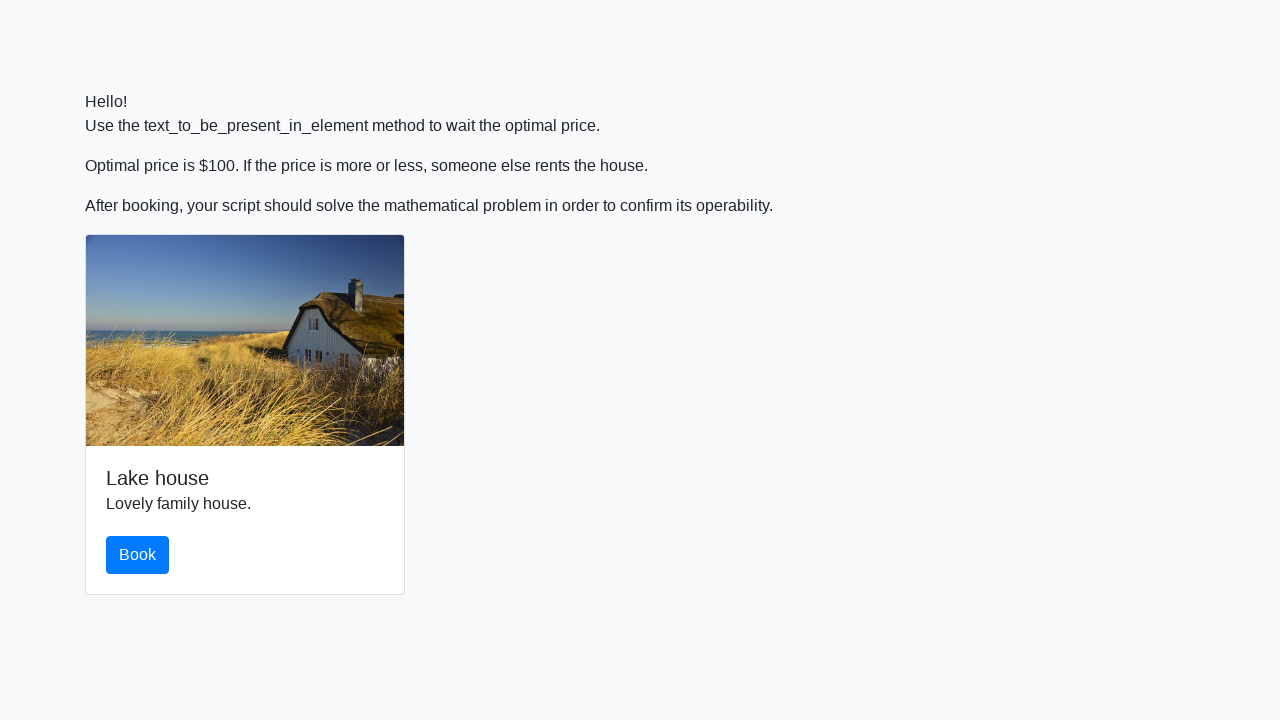

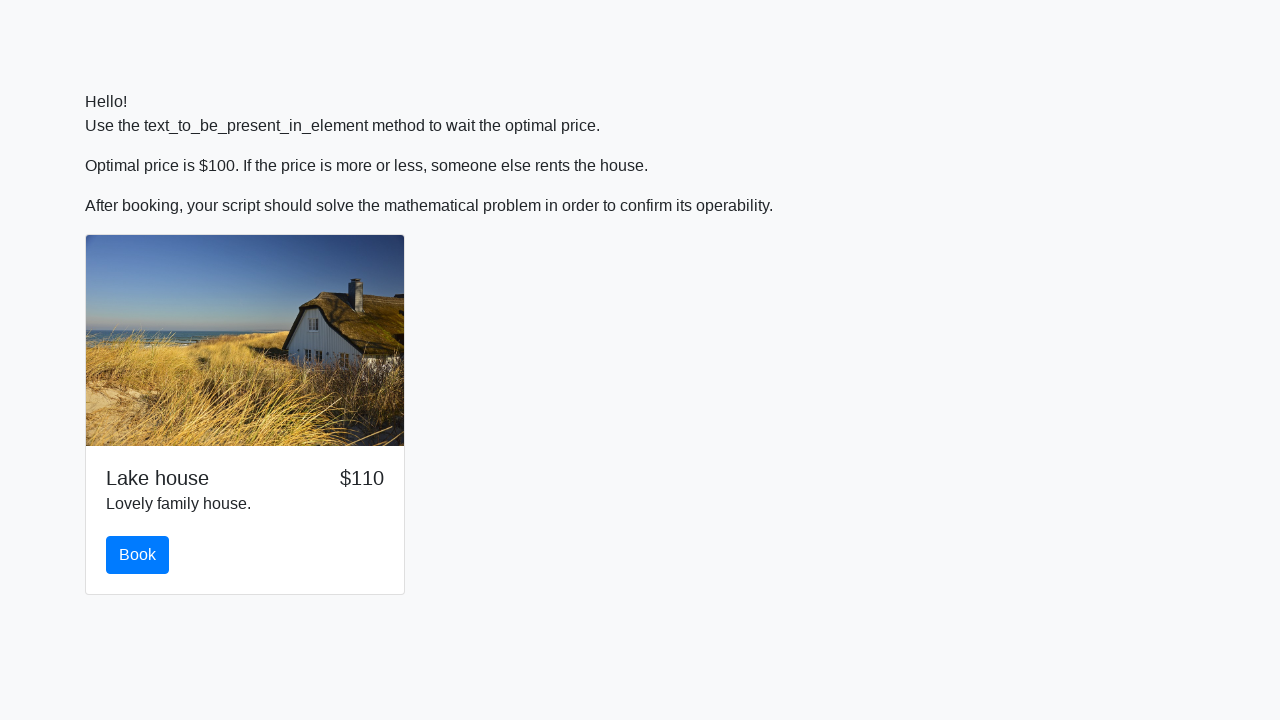